Tests basic interaction with Swiggy website by navigating to the homepage, retrieving page title and URL, and entering a location in the search field

Starting URL: https://www.swiggy.com/

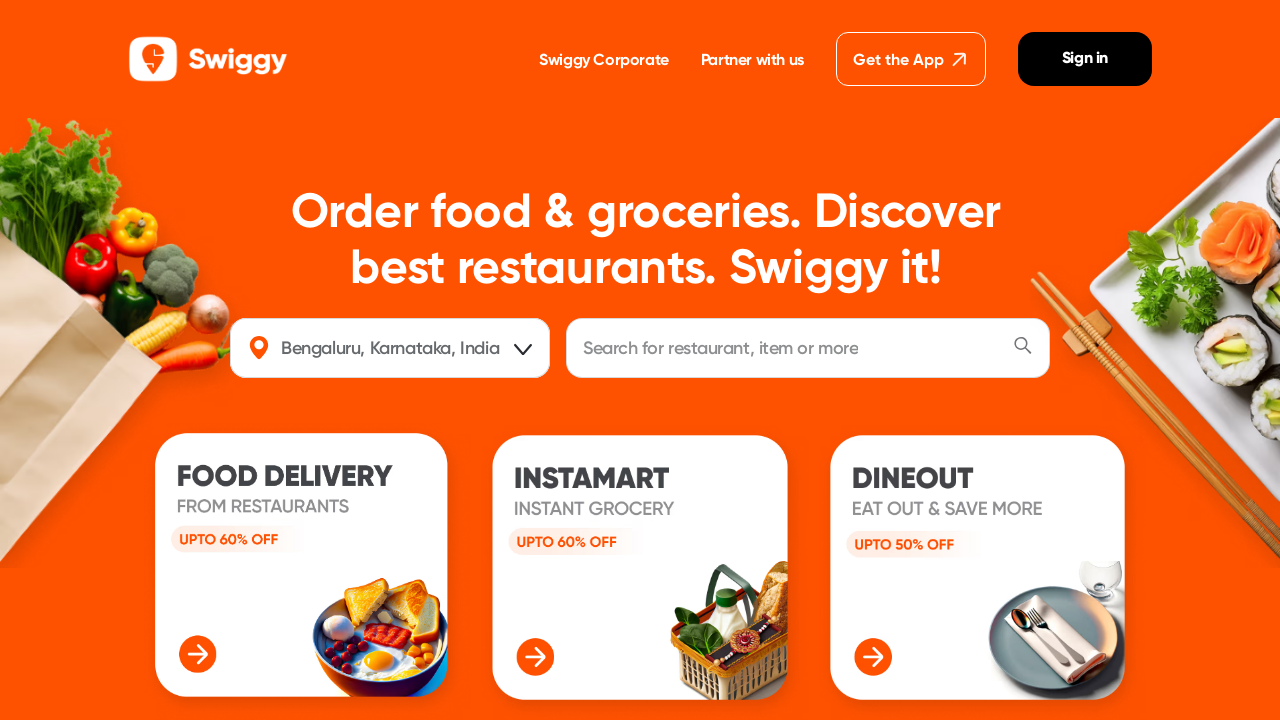

Set viewport size to 1920x1080
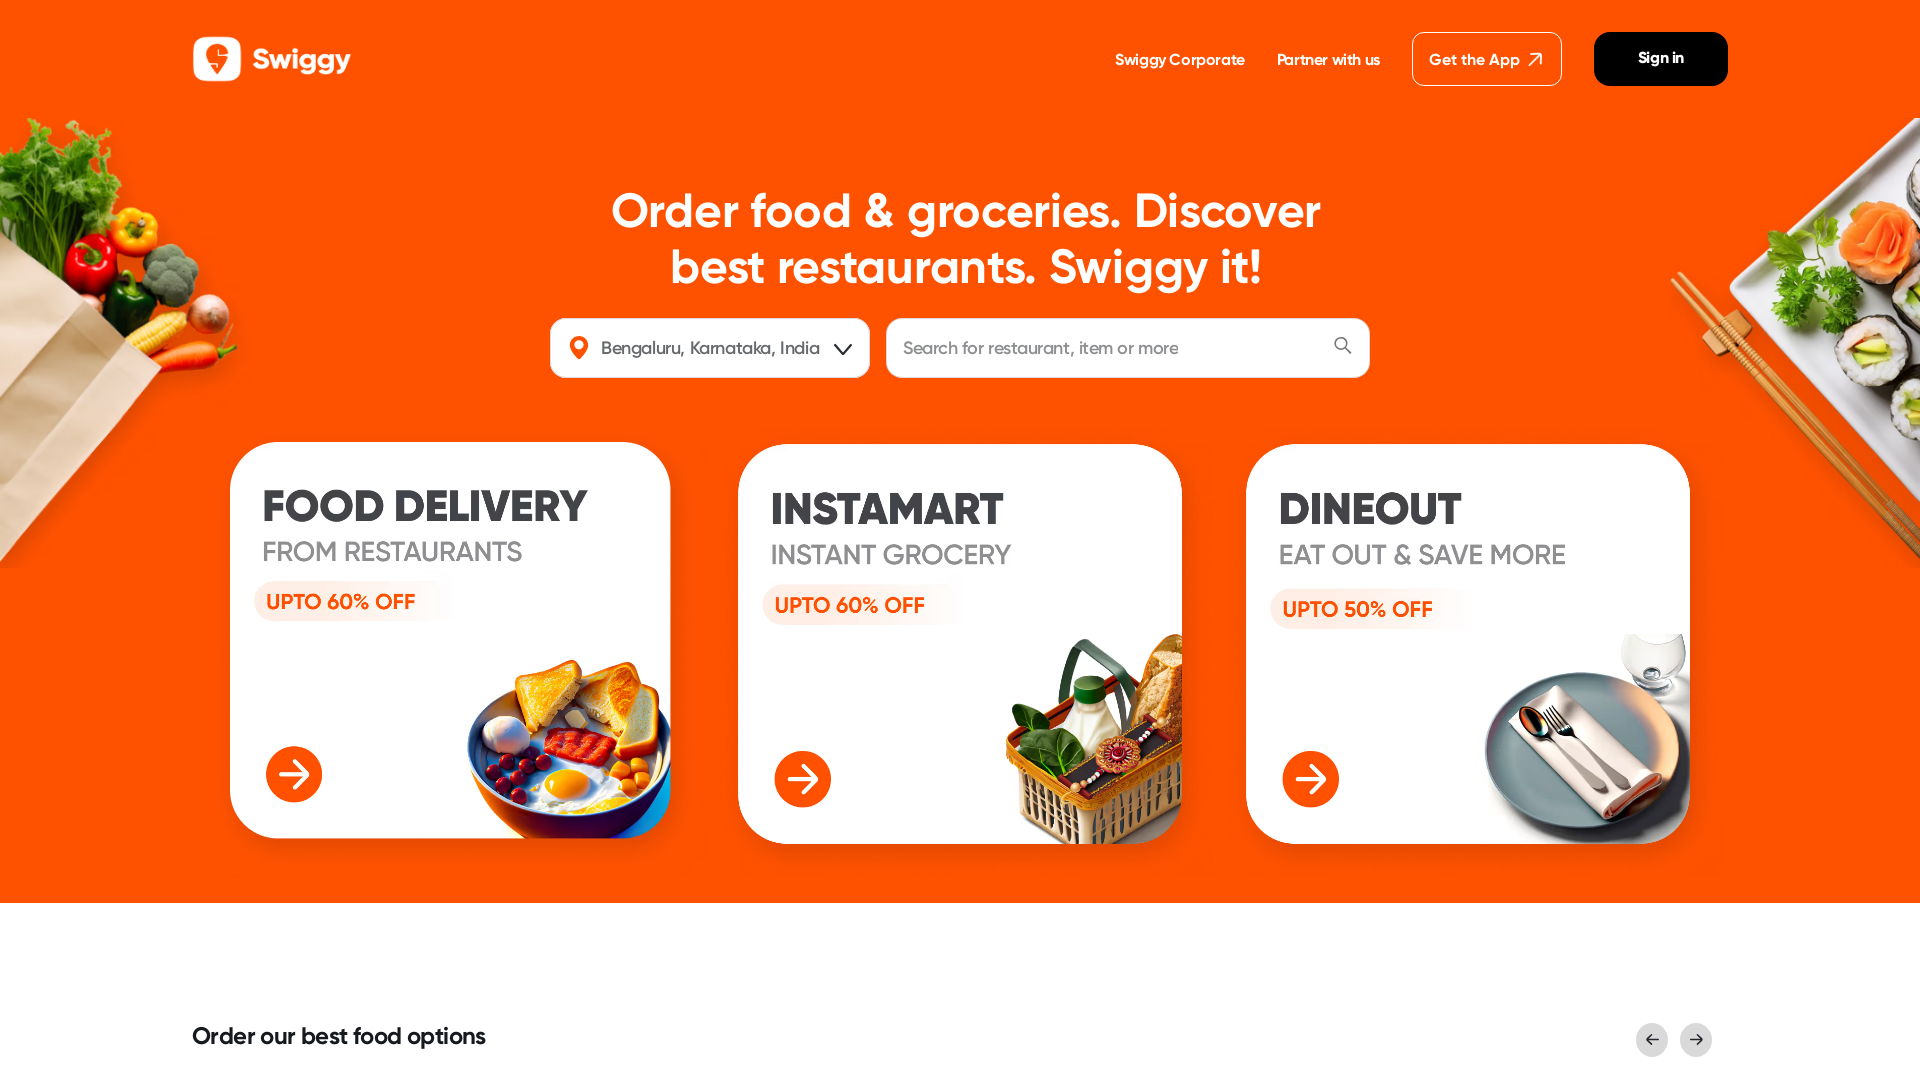

Retrieved page title: Order Food & Groceries. Discover the best restaurants. Swiggy it!
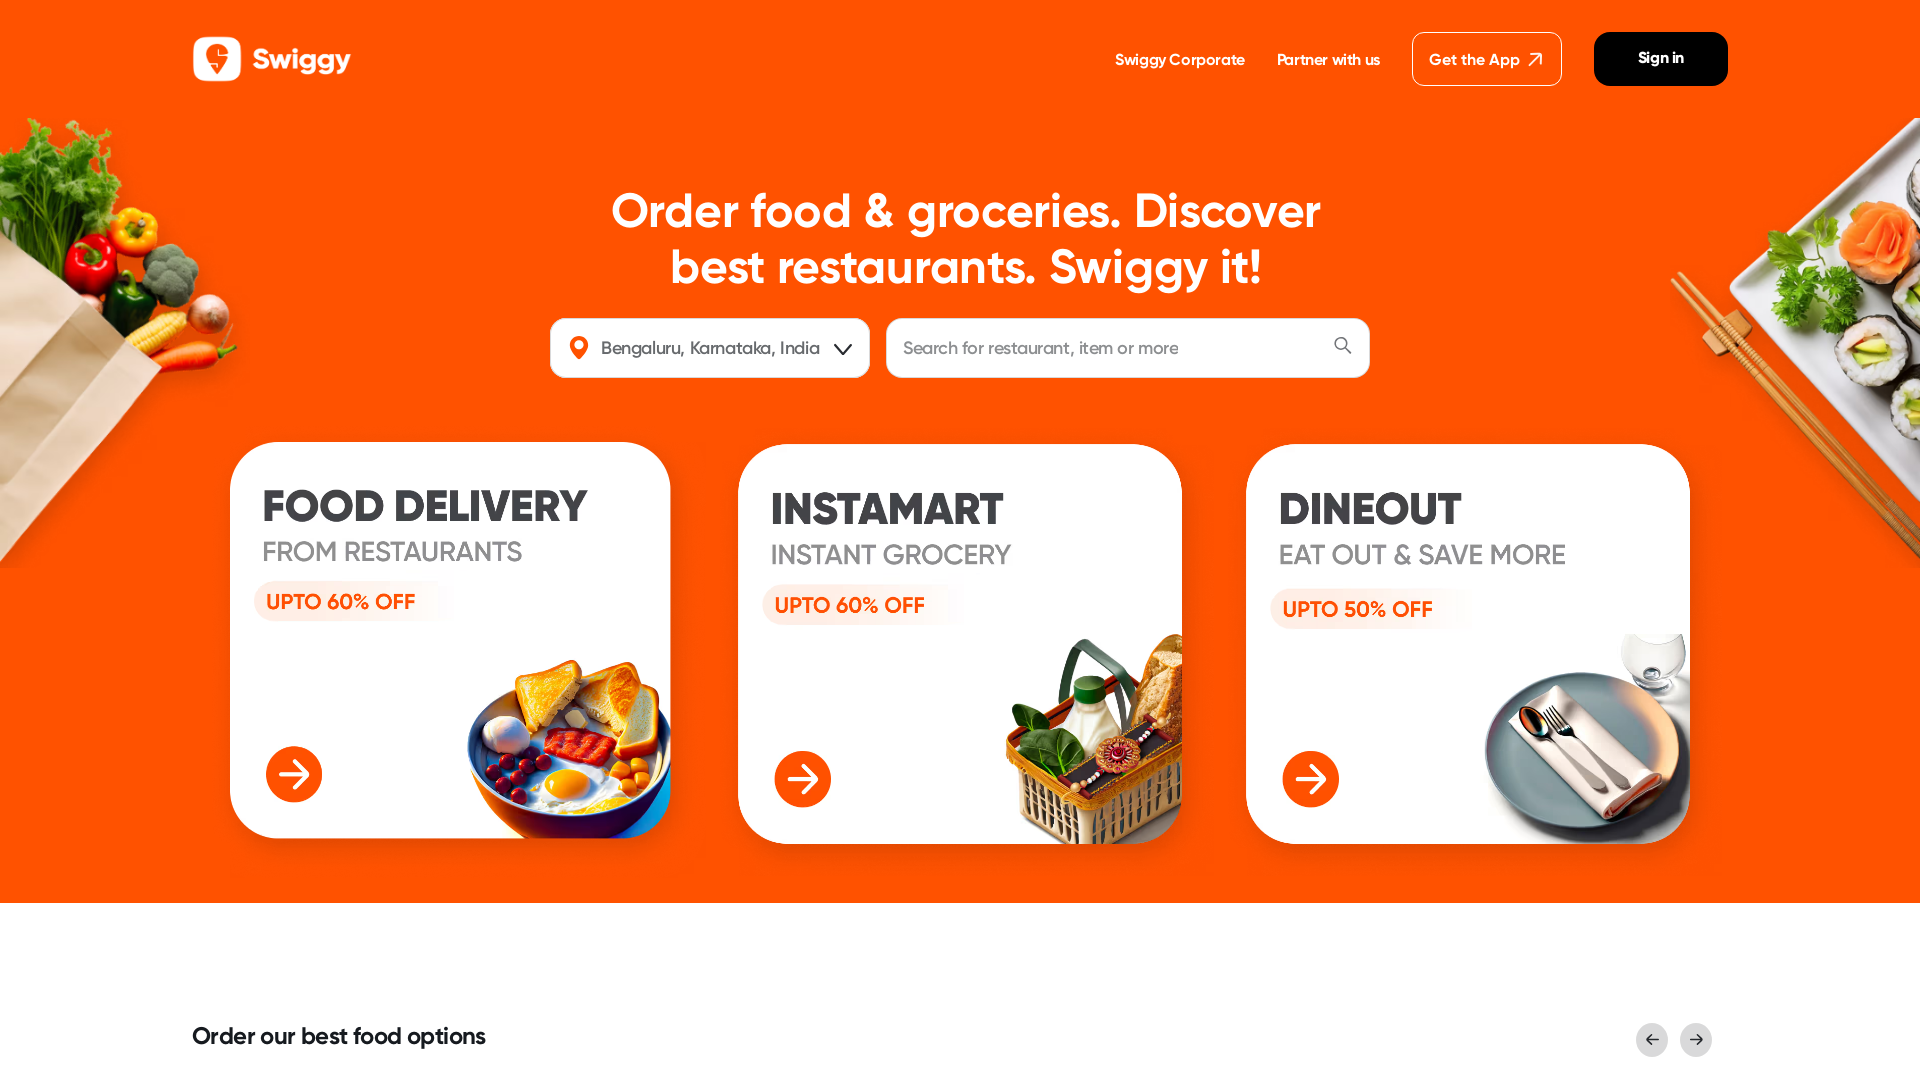

Retrieved current URL: https://www.swiggy.com/
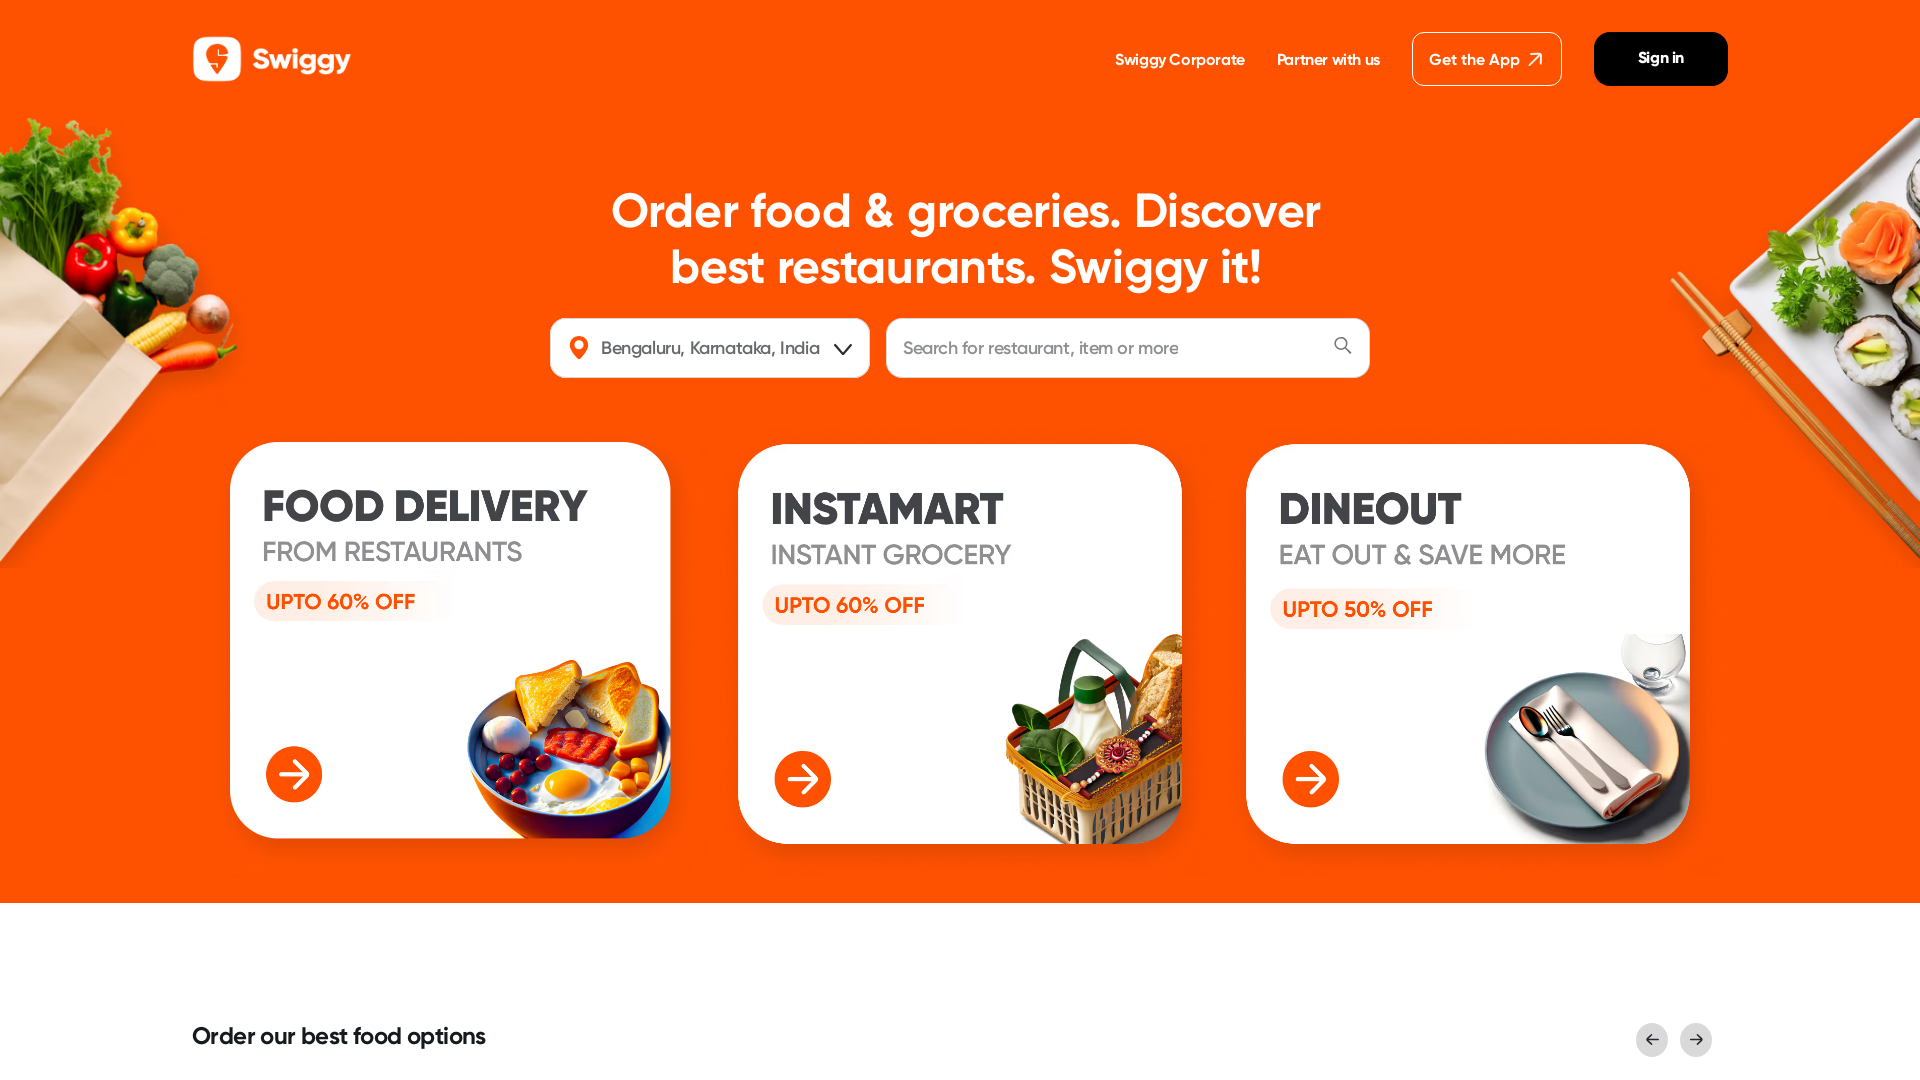

Entered 'OMR' in location search field on #location
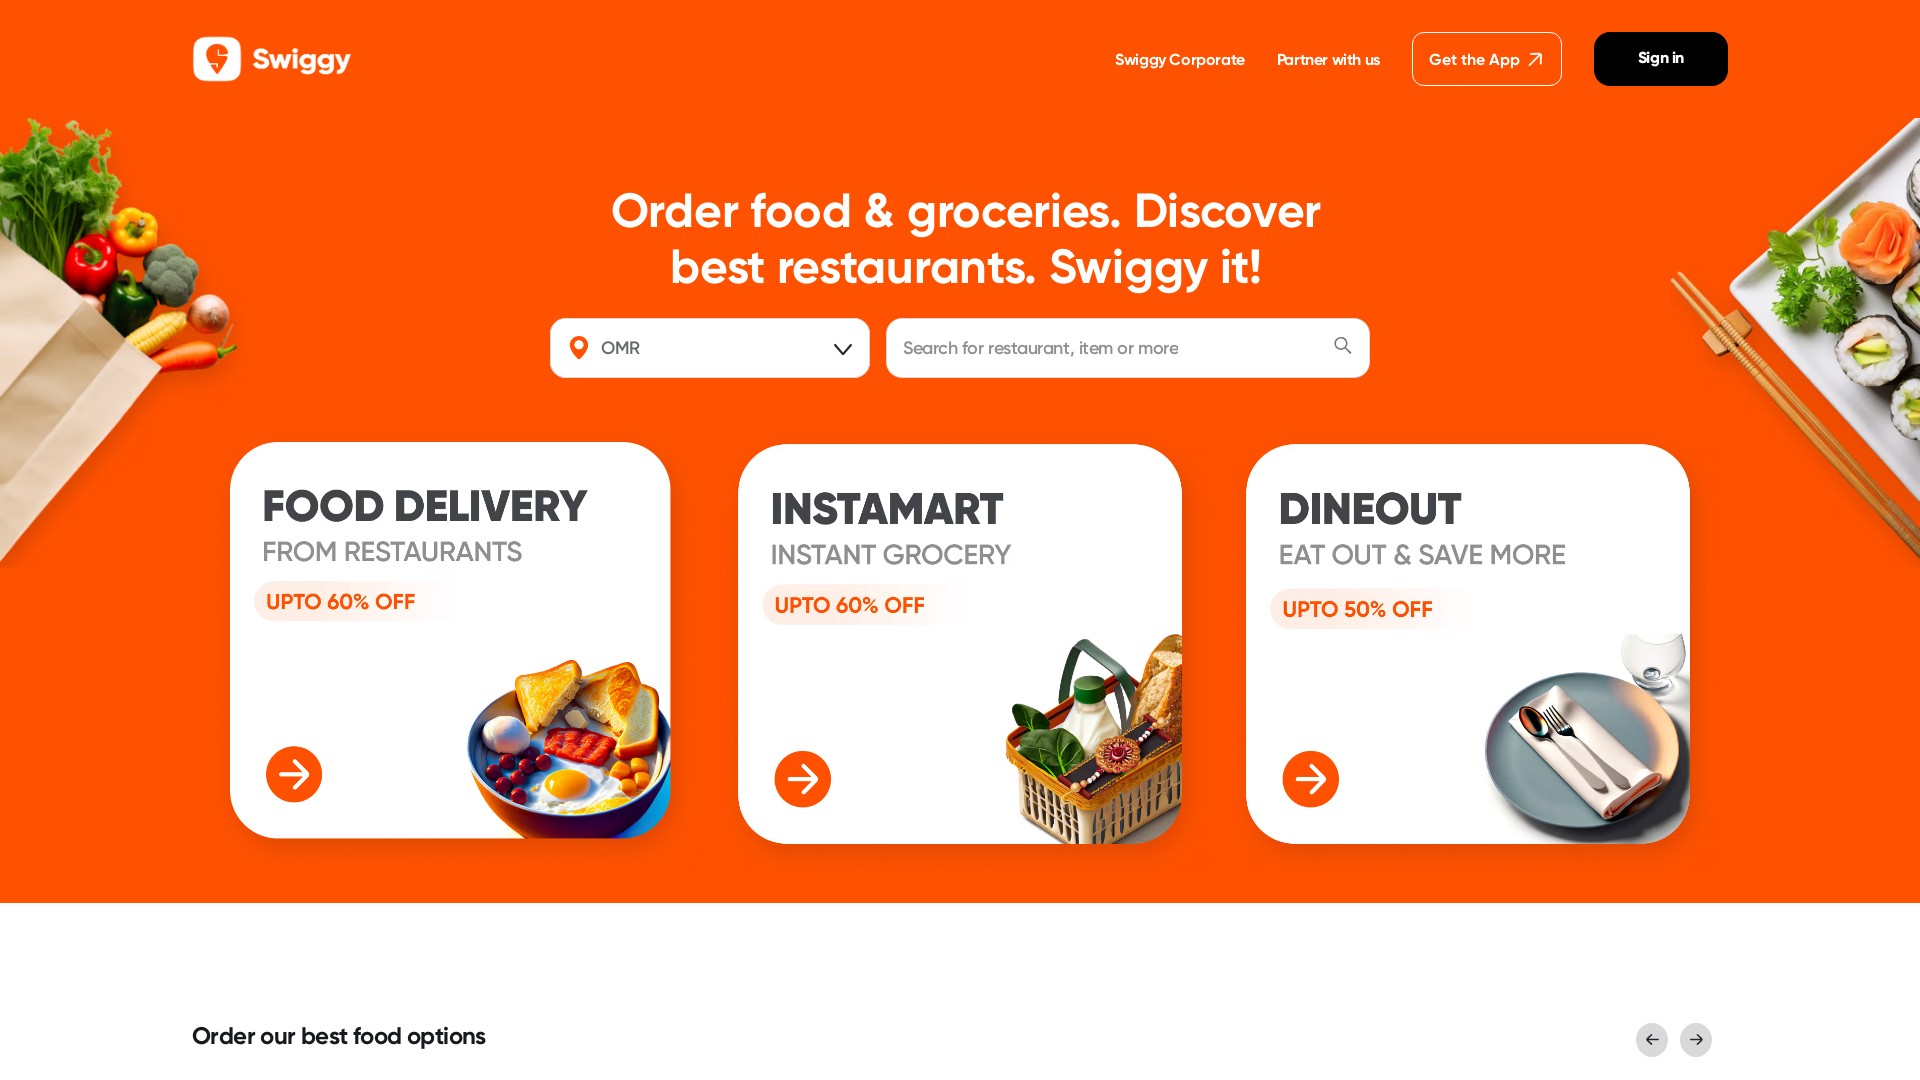

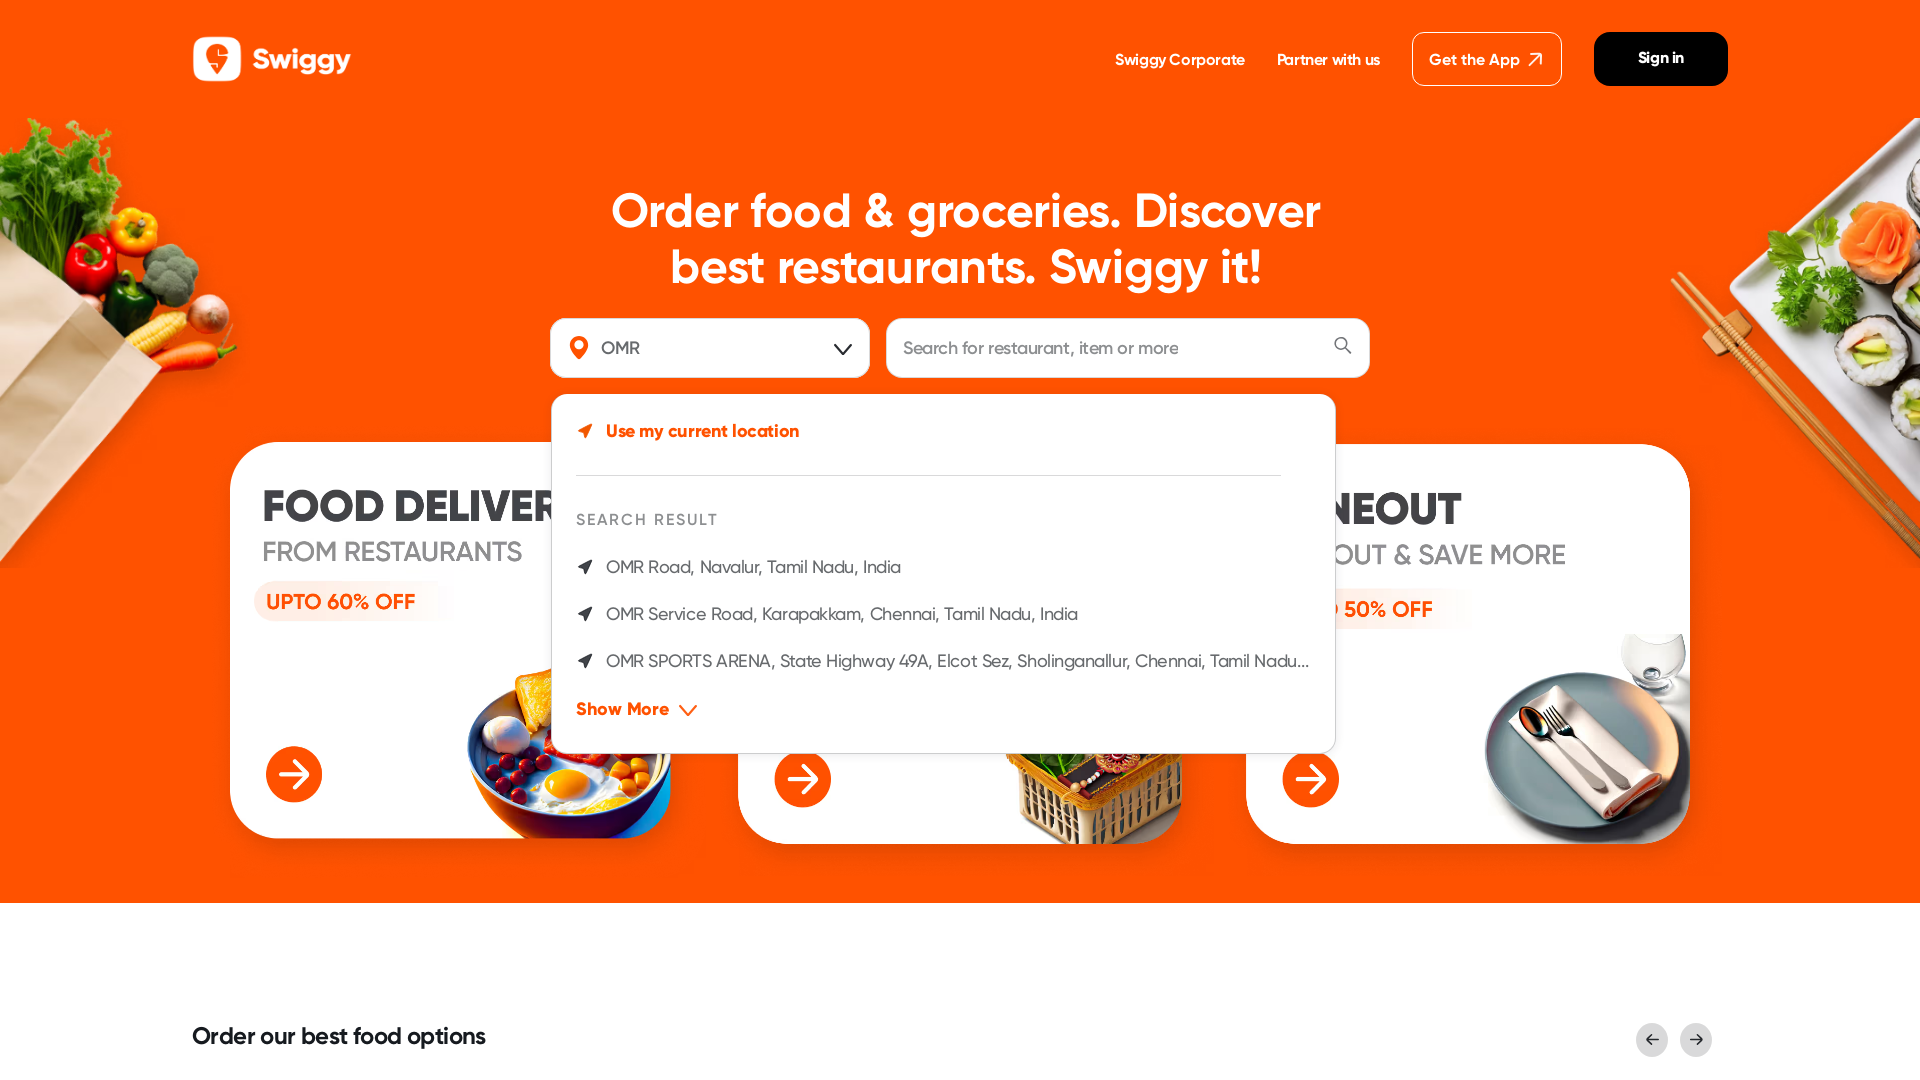